Tests navigation on the Playwright Python documentation website by clicking the "Doc" link and verifying the page navigates correctly

Starting URL: https://playwright.dev/python/

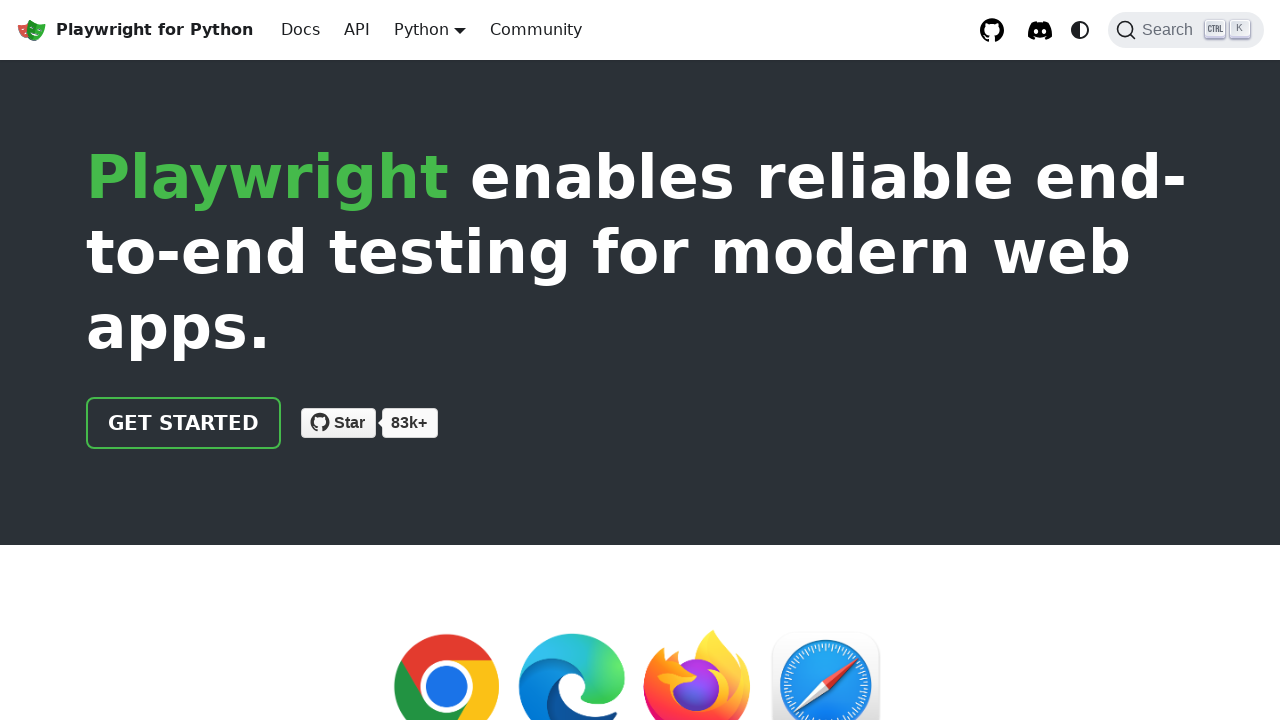

Clicked the 'Doc' link on Playwright Python documentation homepage at (300, 30) on internal:role=link[name="Doc"i]
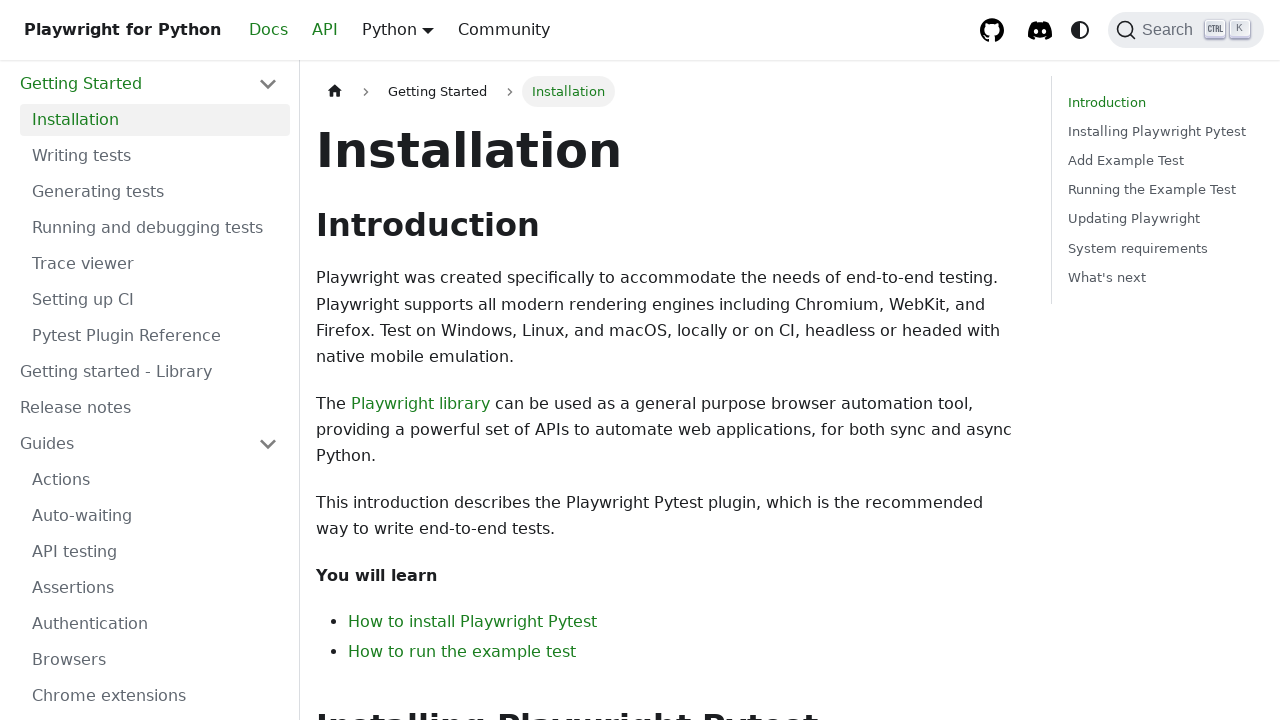

Page navigated and DOM content loaded after clicking Doc link
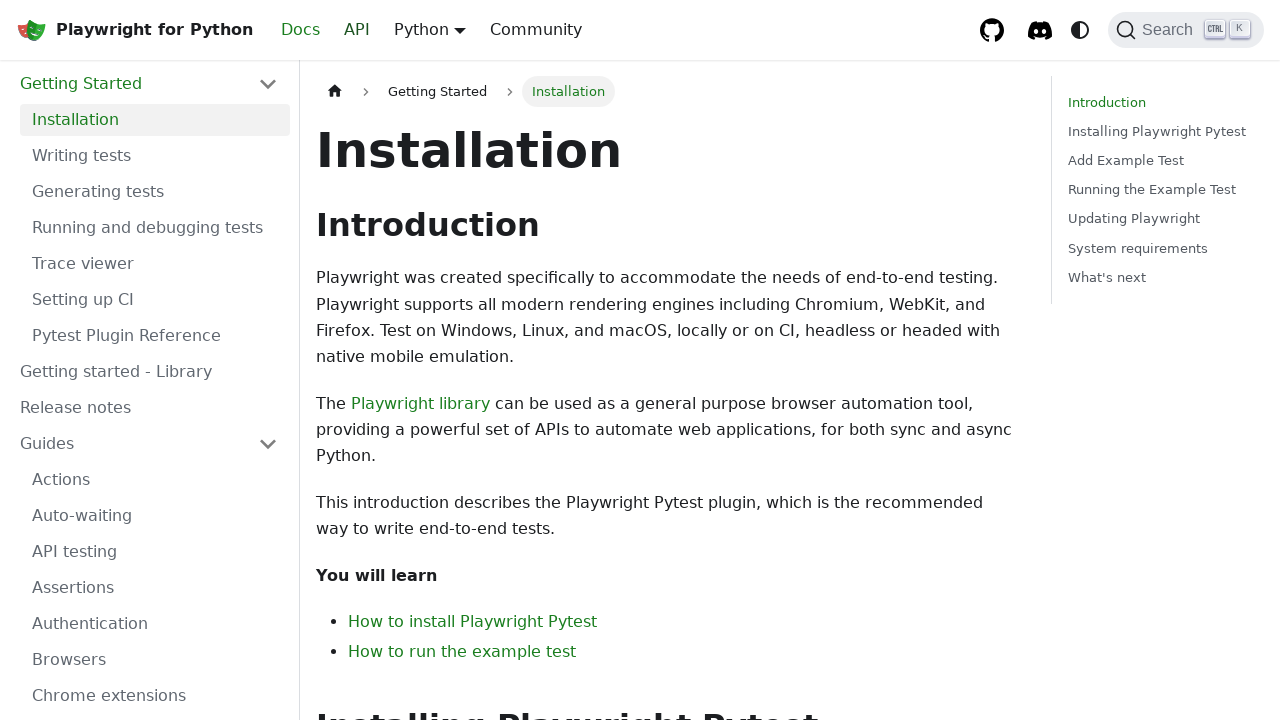

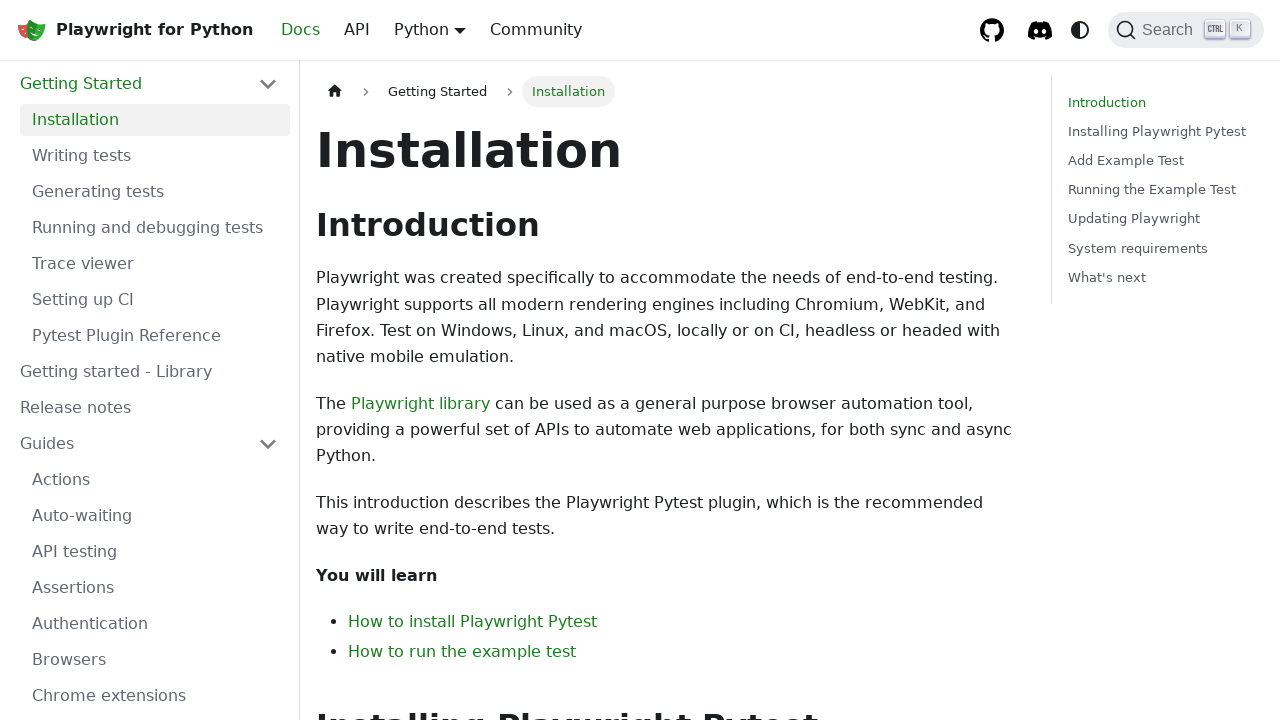